Tests email validation by entering an invalid email format and verifying the error message appears

Starting URL: https://pry-asimov-cybersoft-21.web.app/sign-up

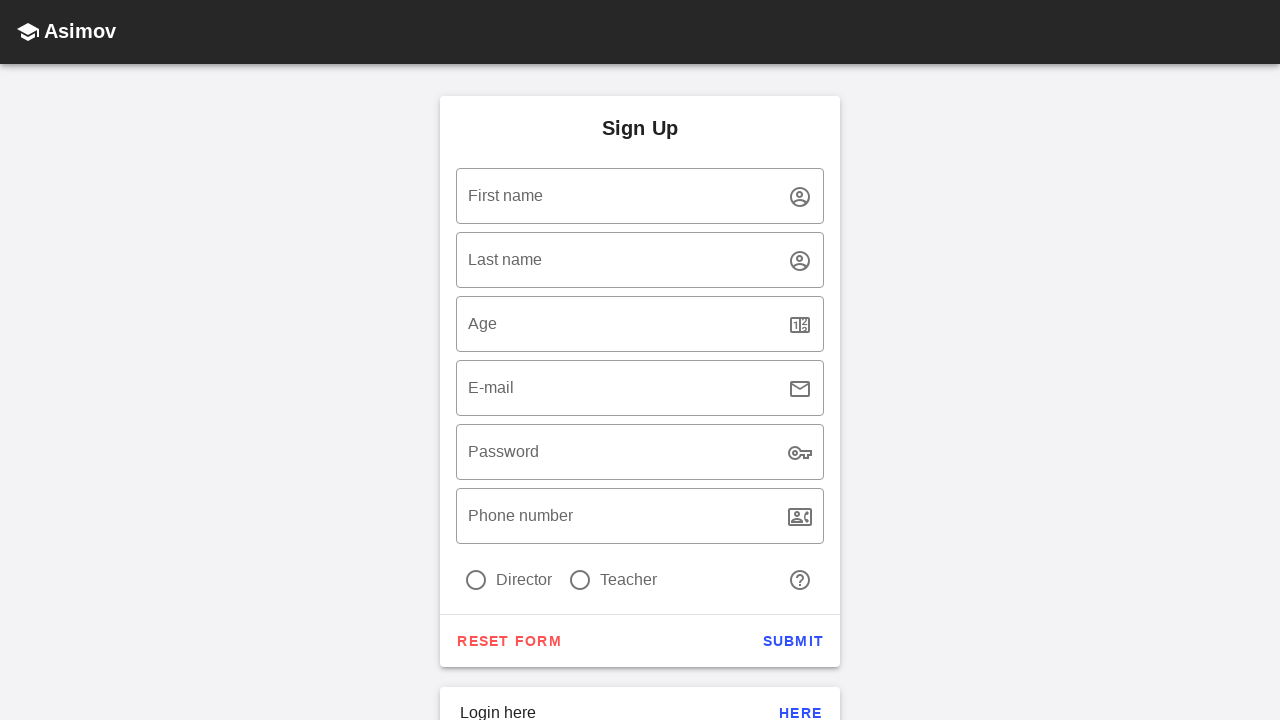

Filled email field with invalid format 'test' on input#input-44
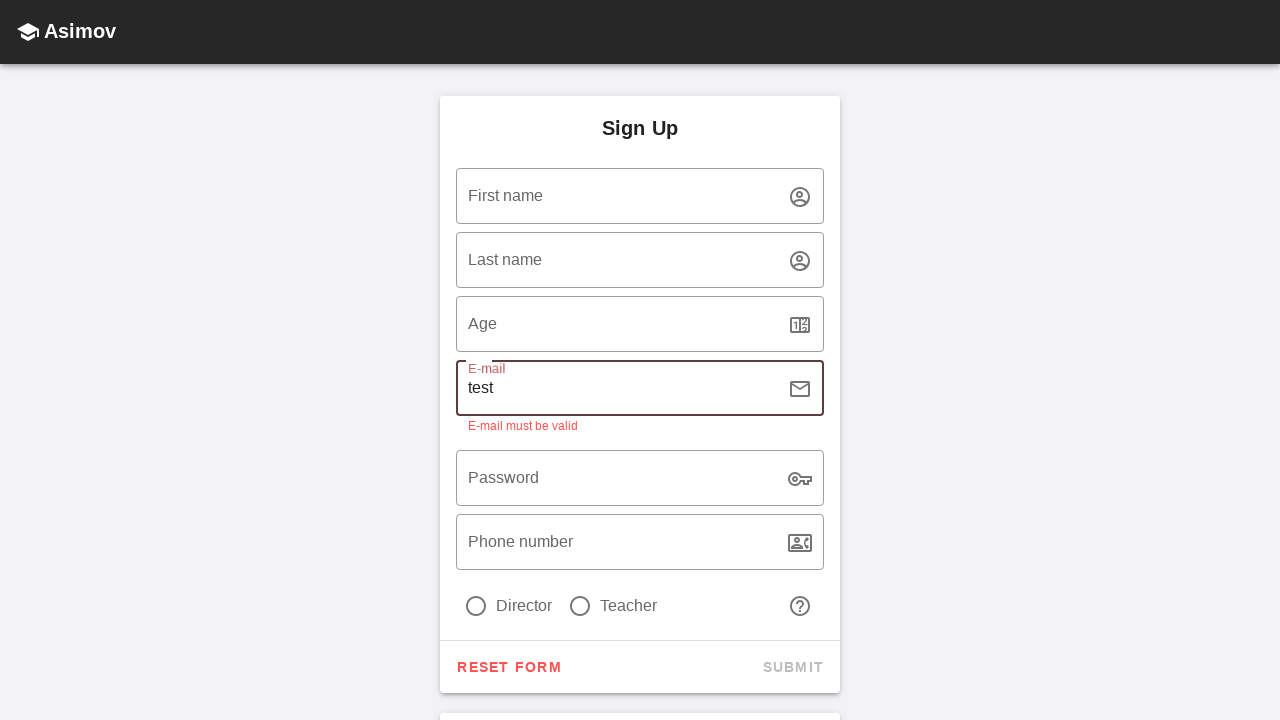

Email validation error message appeared
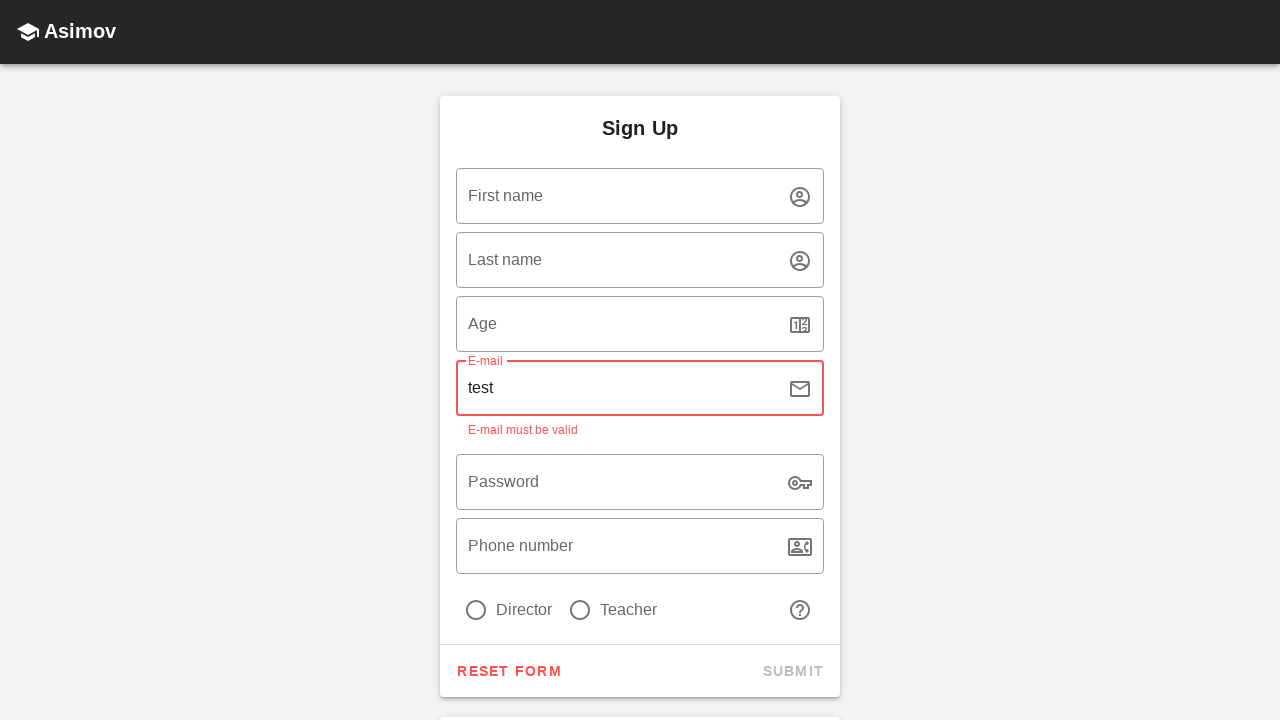

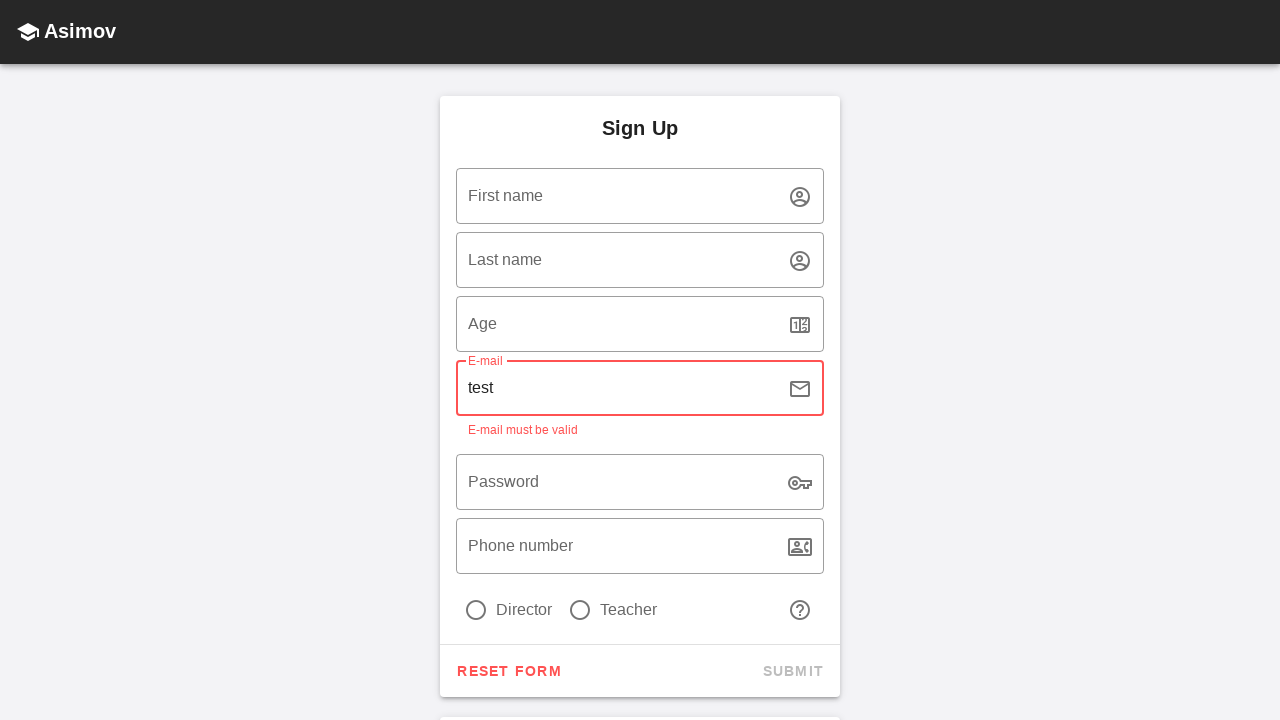